Creates a new browser context and navigates to a login practice page to verify page loads correctly

Starting URL: https://rahulshettyacademy.com/loginpagePractise/

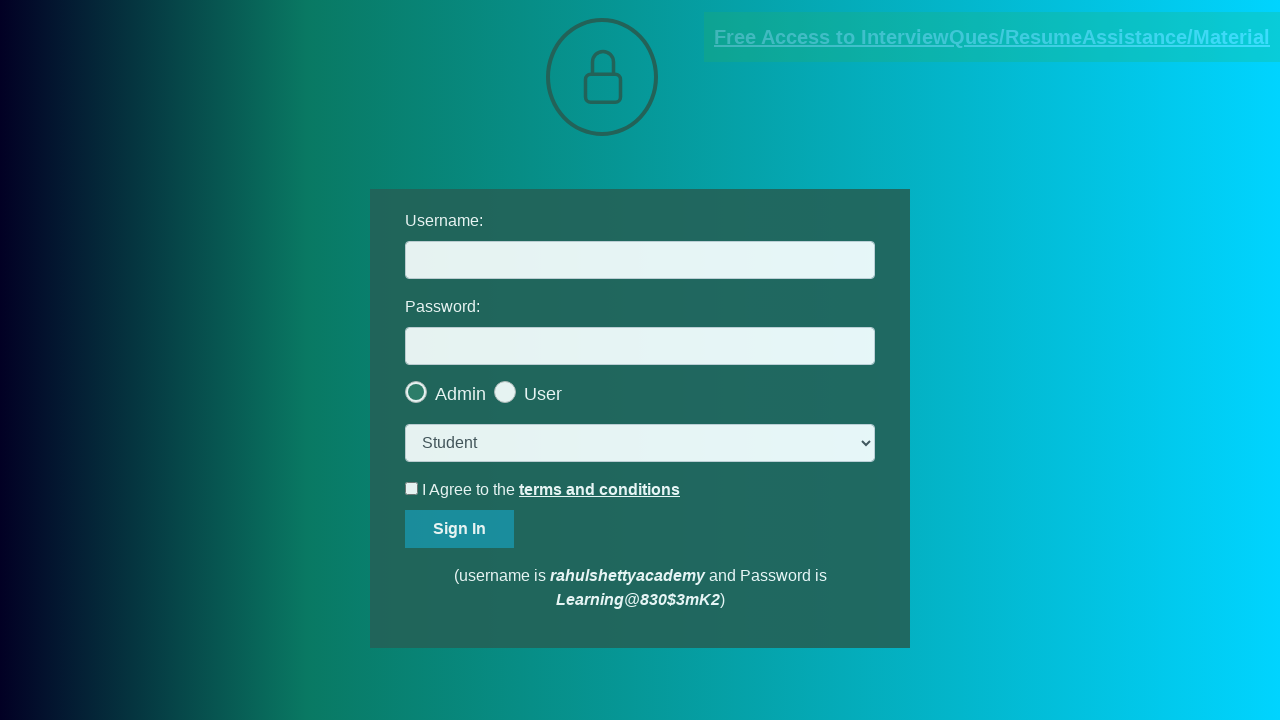

Waited for page DOM to load on login practice page
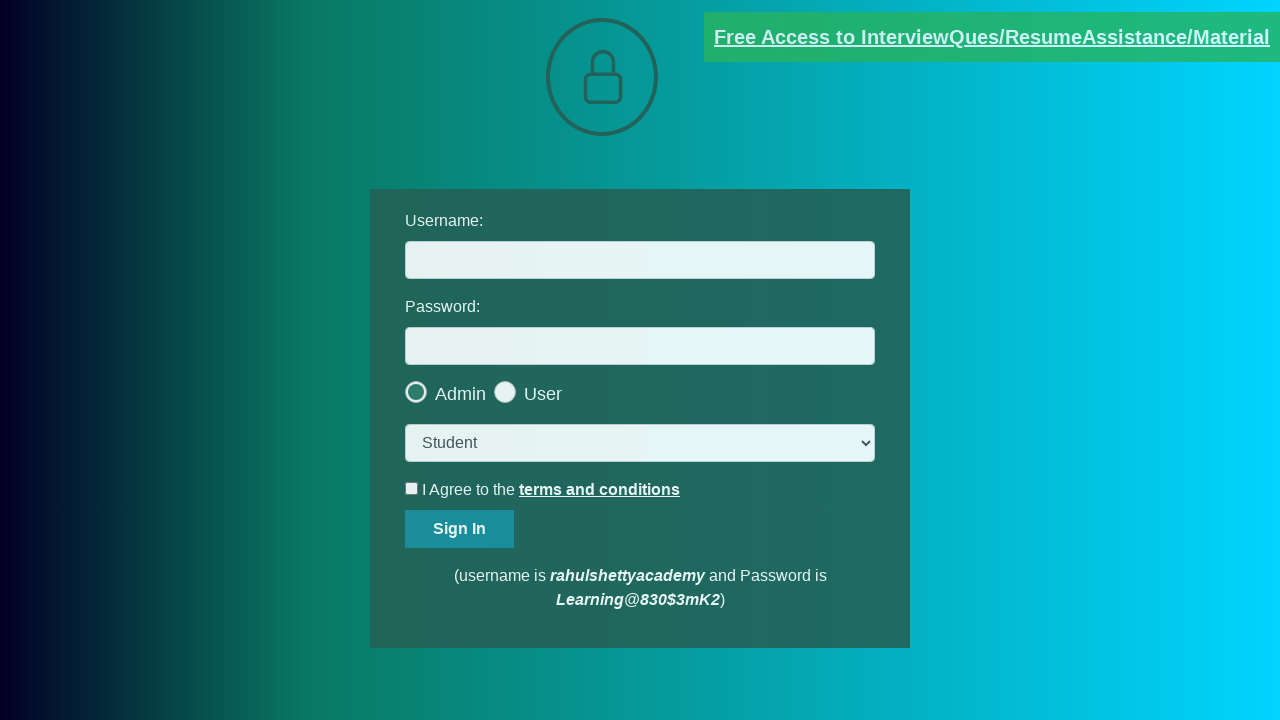

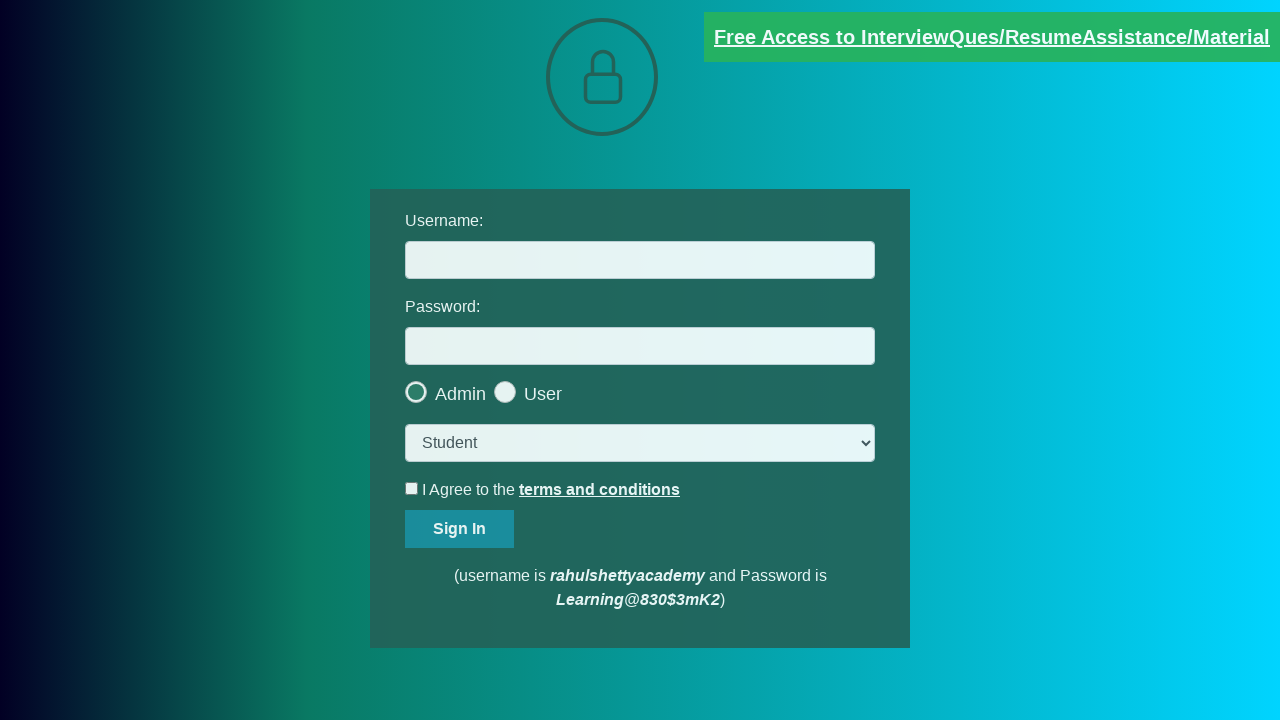